Tests JavaScript prompt alert handling by clicking the prompt button, entering text into the alert, accepting it, and verifying the result text is displayed

Starting URL: https://demoqa.com/alerts

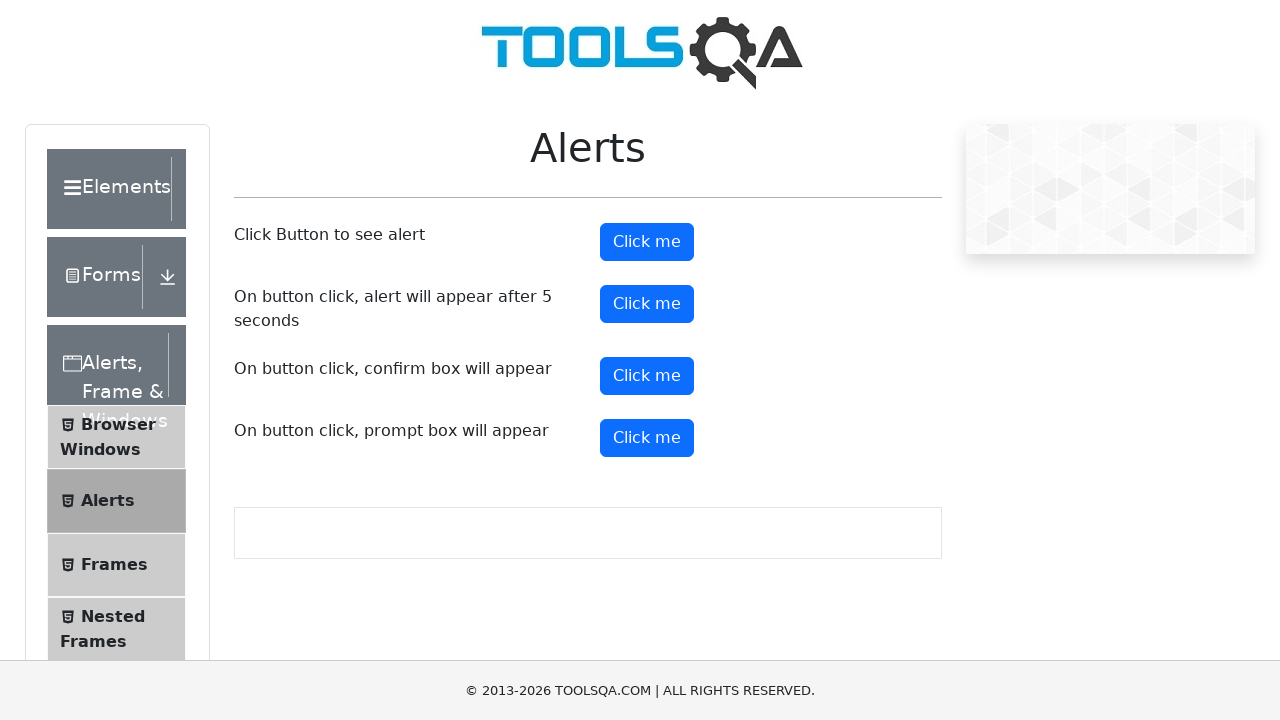

Clicked the prompt button to trigger the alert at (647, 438) on #promtButton
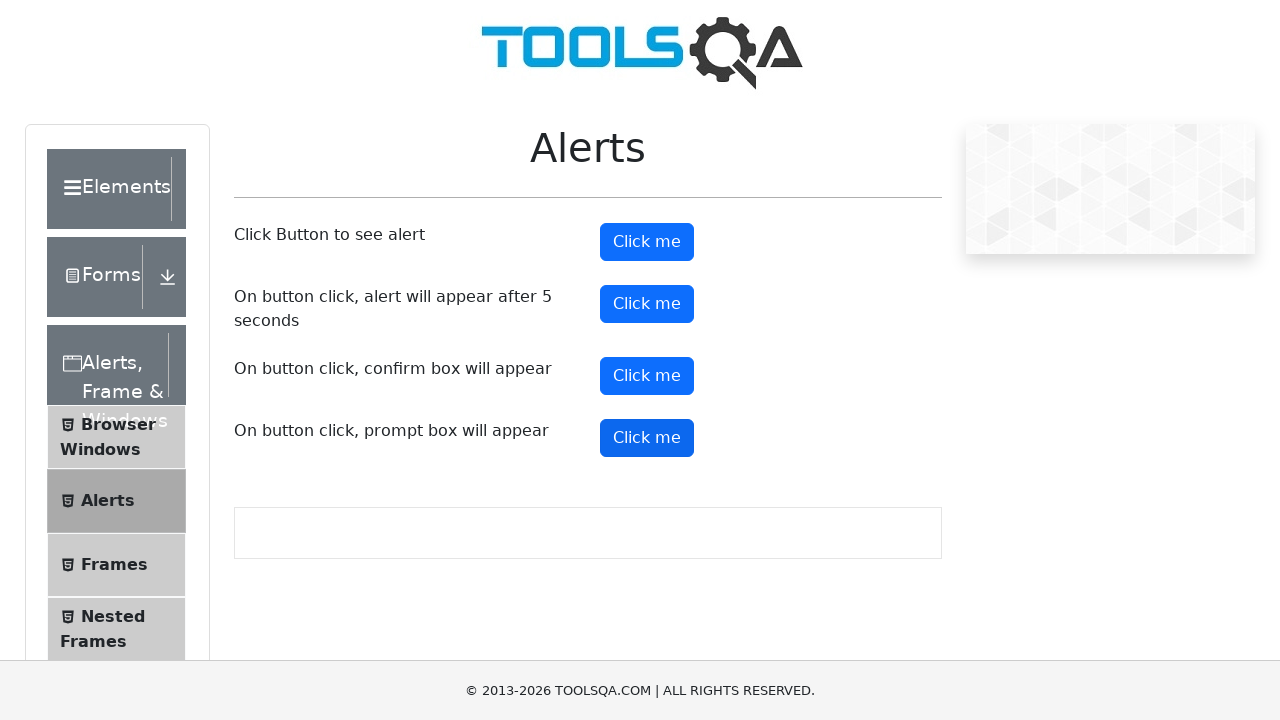

Set up dialog handler to accept prompt with text 'sawi'
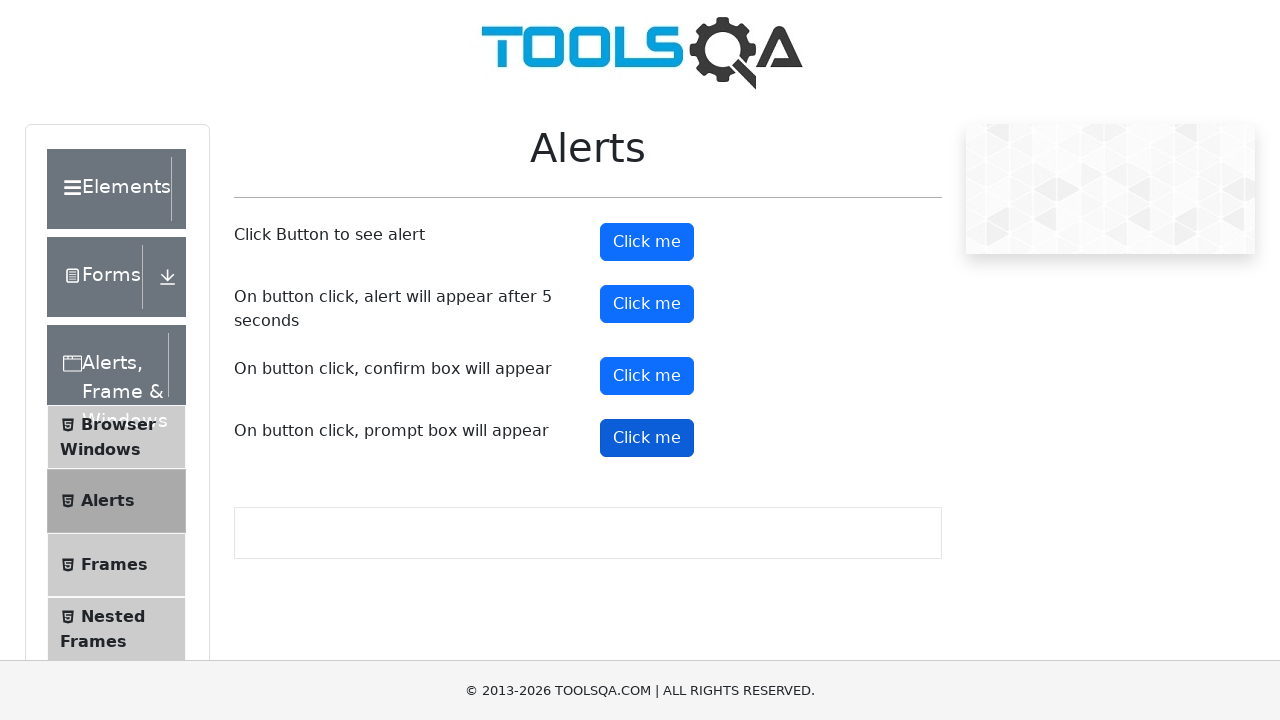

Clicked the prompt button again to trigger alert with handler ready at (647, 438) on #promtButton
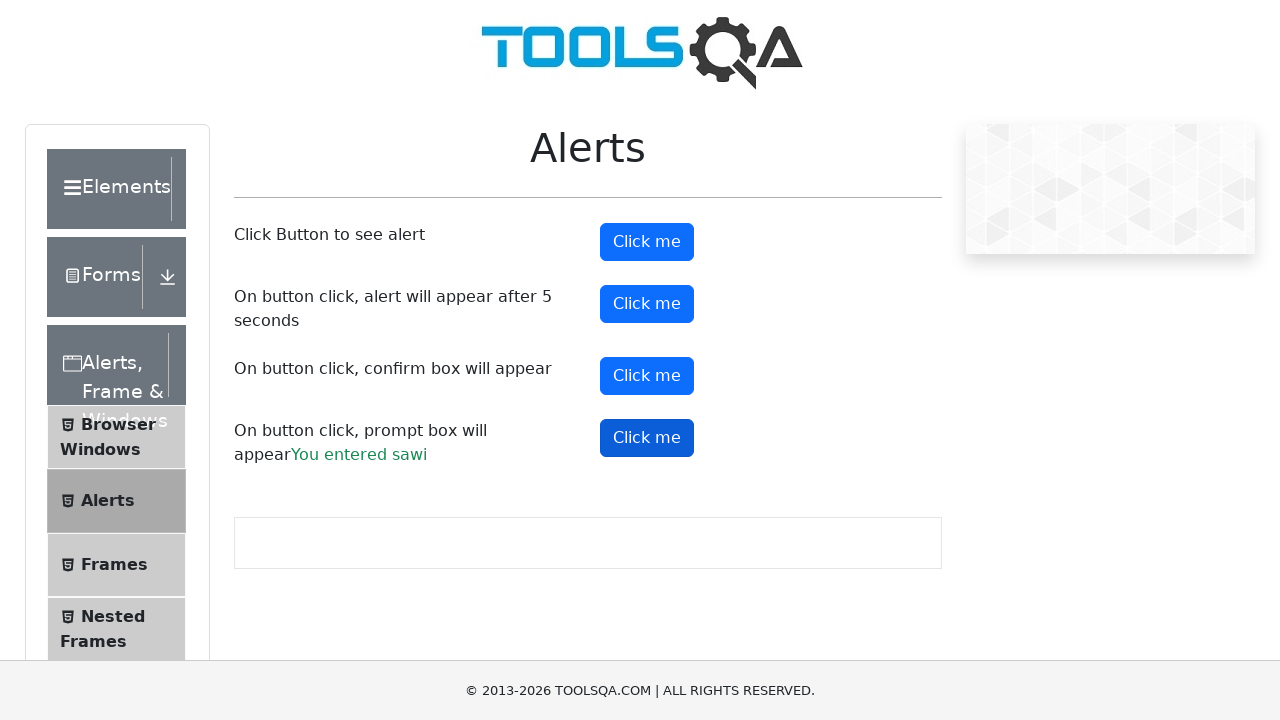

Waited for the prompt result text to appear
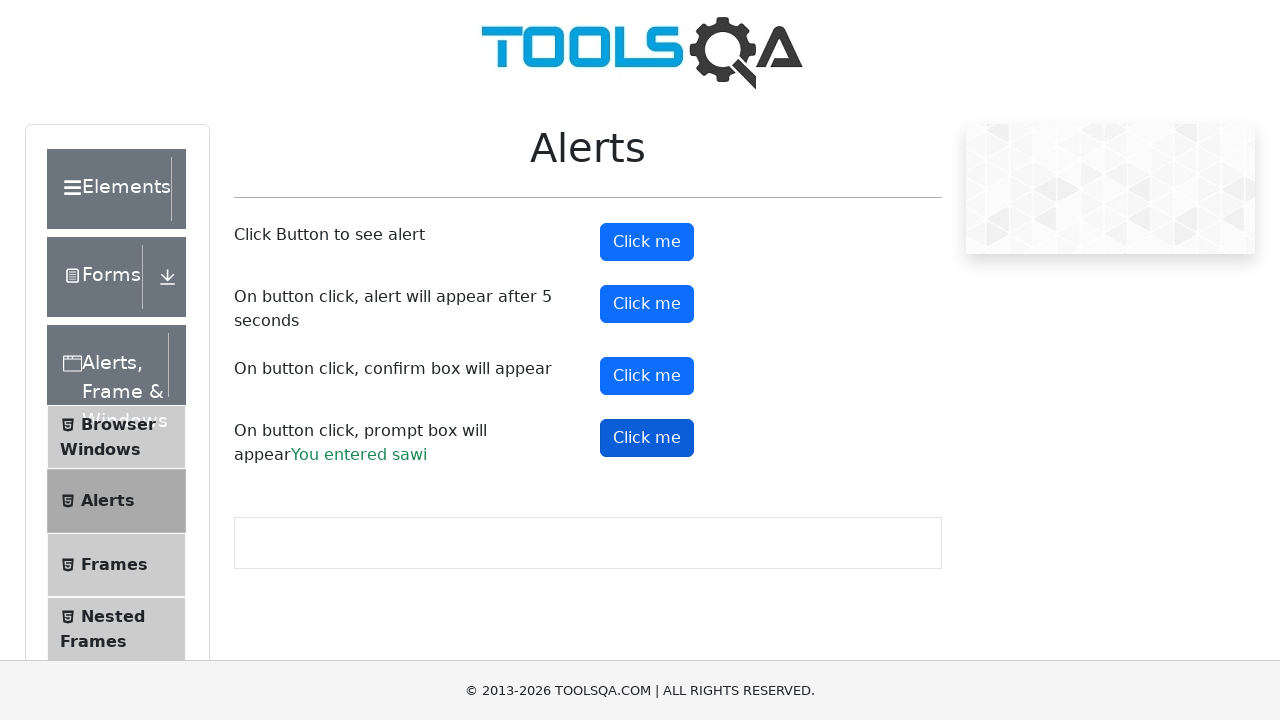

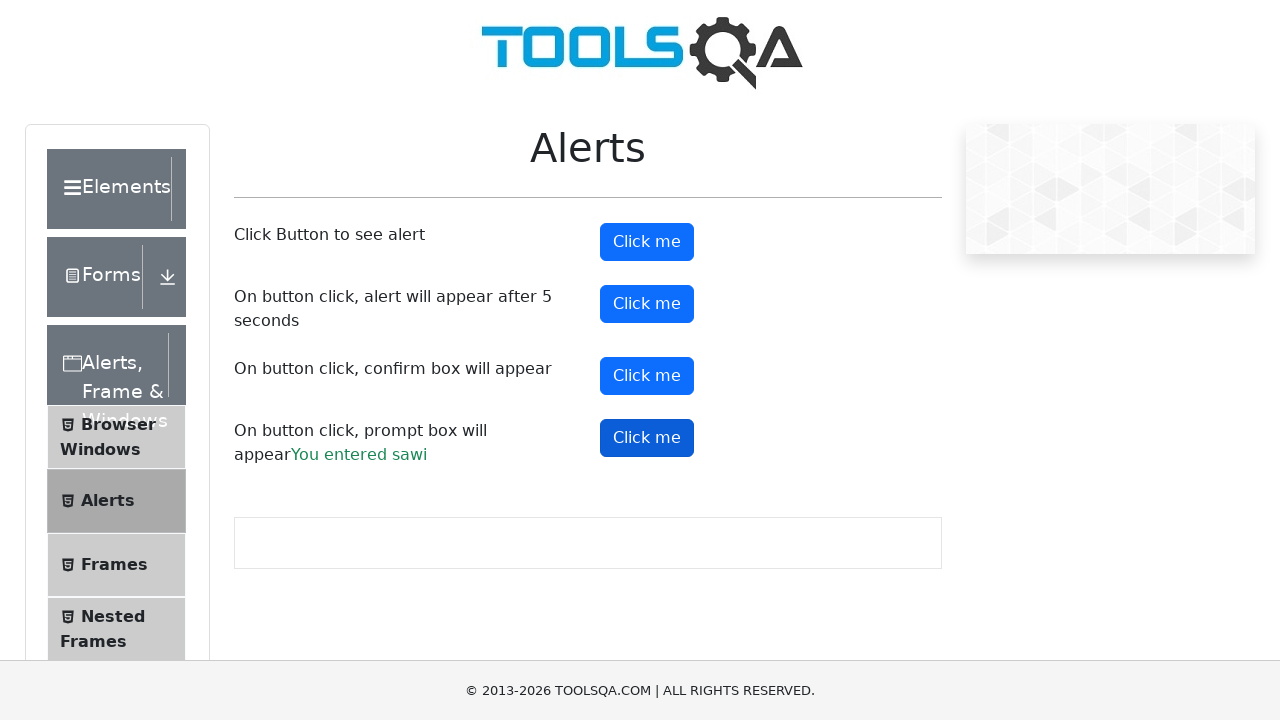